Tests radio button functionality by selecting a radio option and verifying it is checked

Starting URL: https://rahulshettyacademy.com/AutomationPractice/

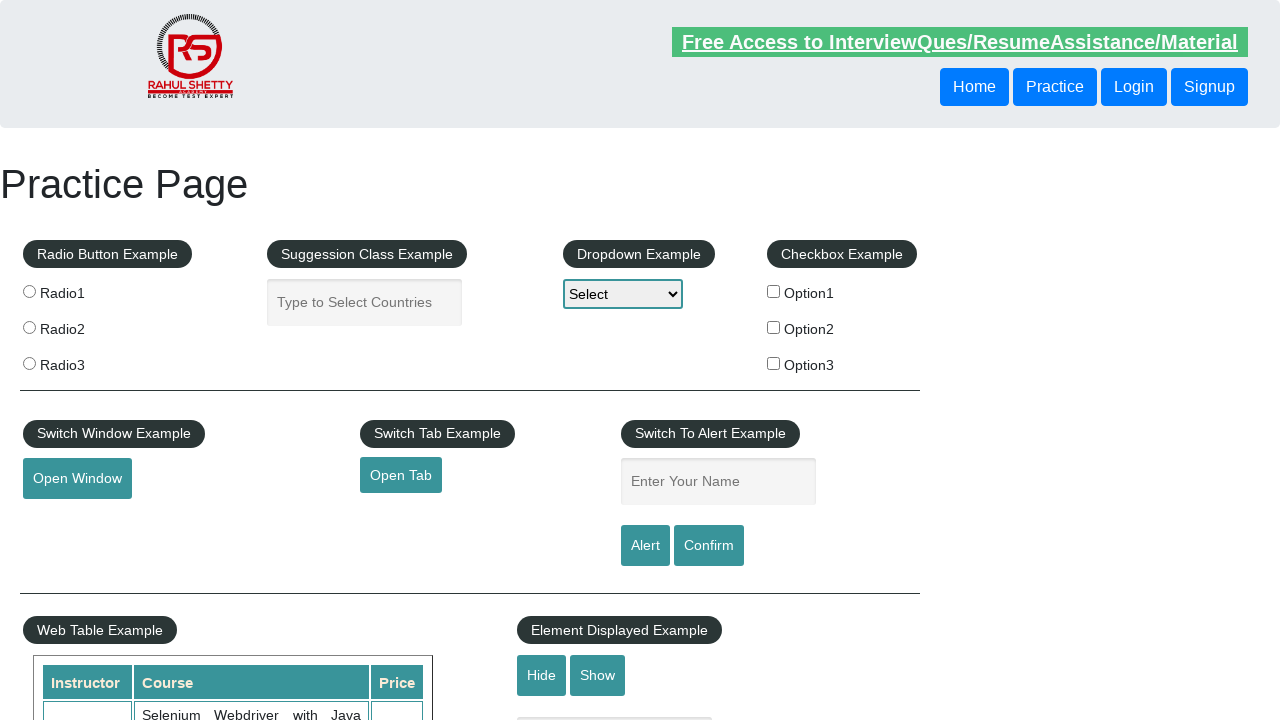

Radio button section loaded and ready
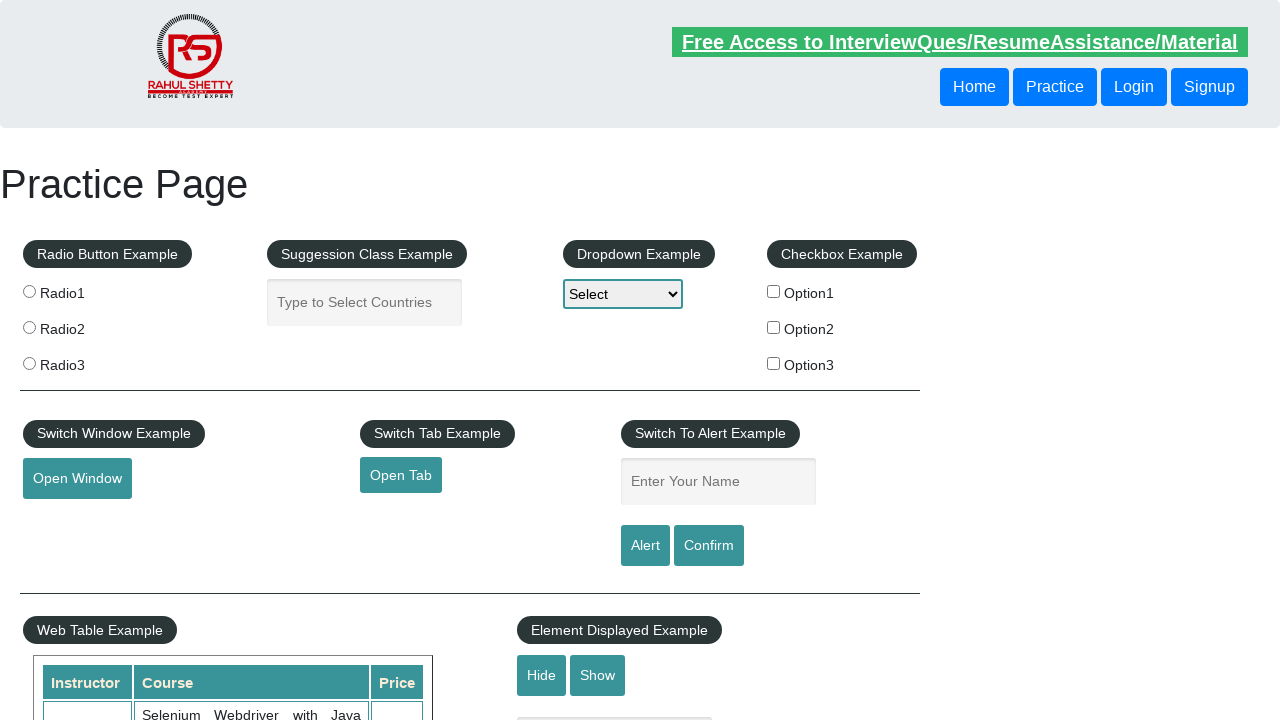

Selected radio2 option at (29, 327) on input[value='radio2']
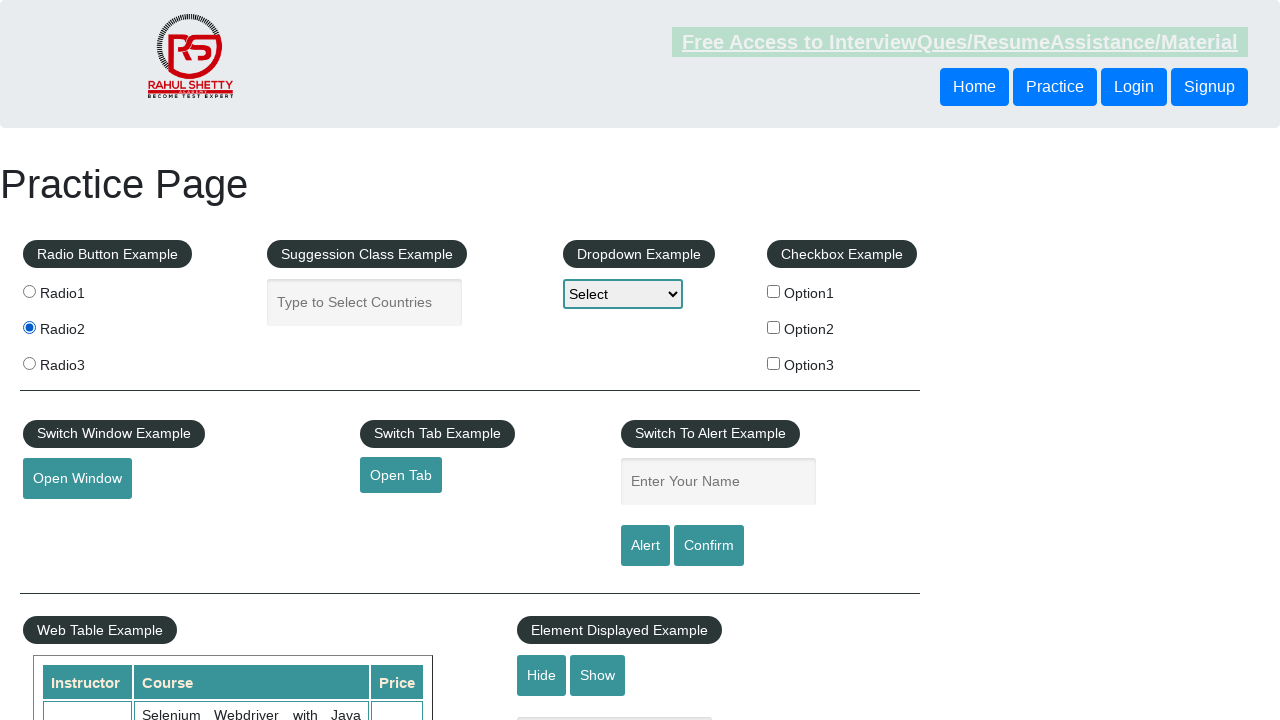

Verified that radio2 option is checked
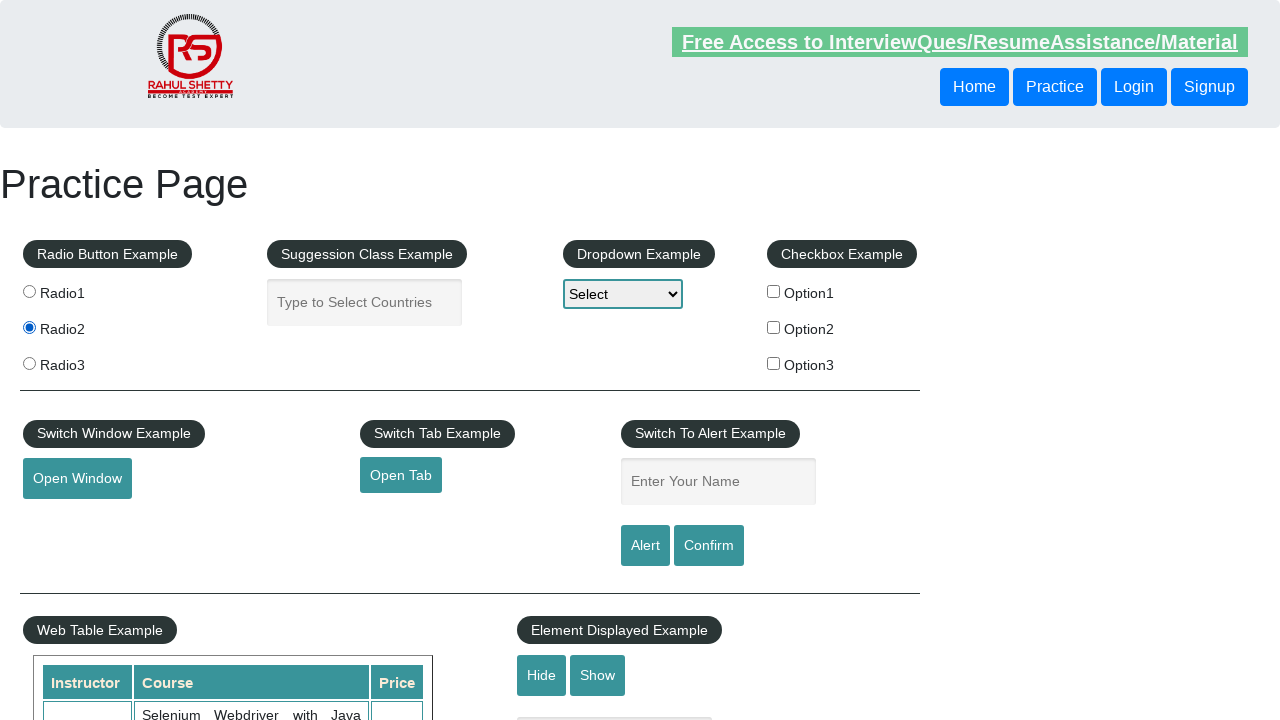

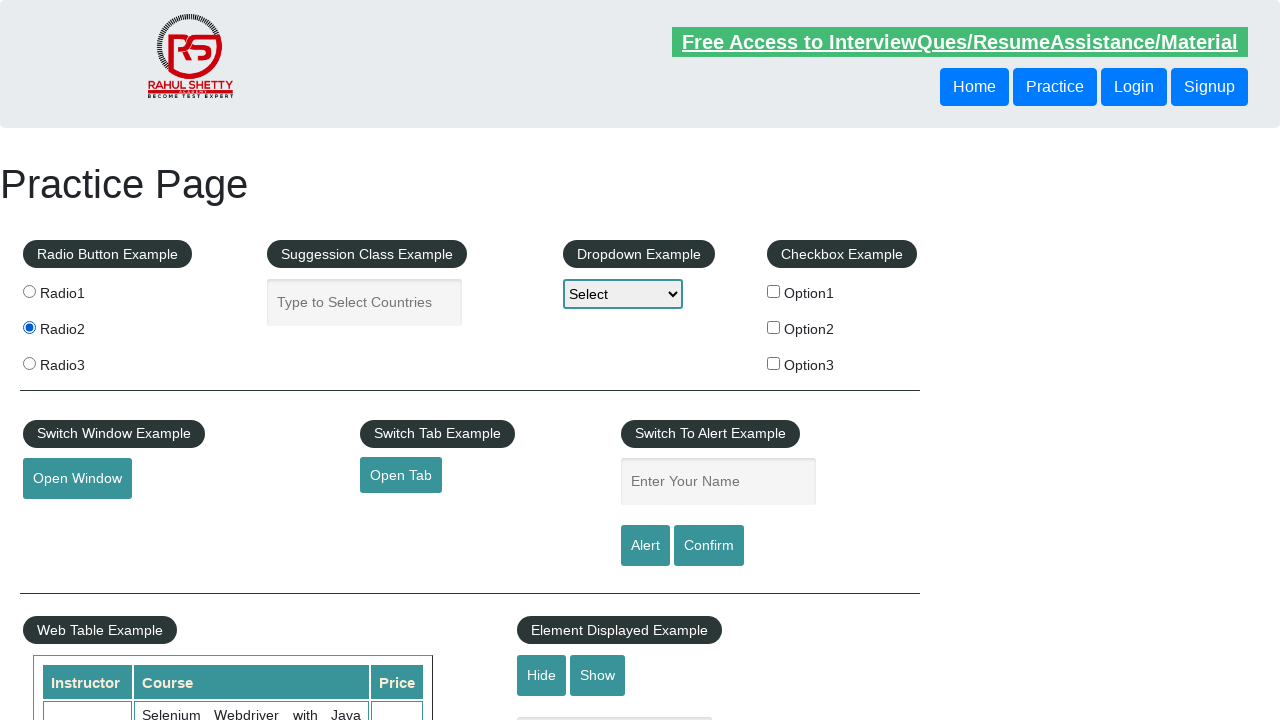